Navigates to the Rahul Shetty Academy Selenium Practice e-commerce page. The script appears to be a stub for an add-to-cart test but contains no further actions.

Starting URL: https://rahulshettyacademy.com/seleniumPractise/#/

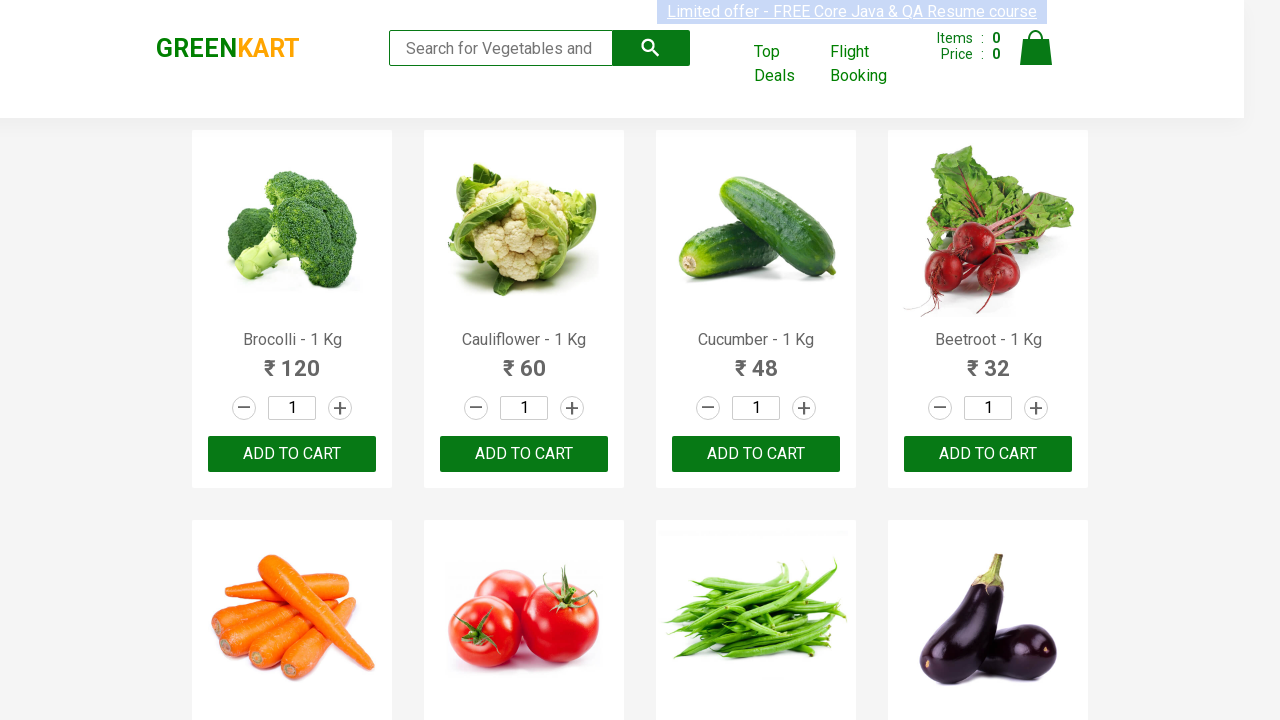

Navigated to Rahul Shetty Academy Selenium Practice e-commerce page and waited for network to be idle
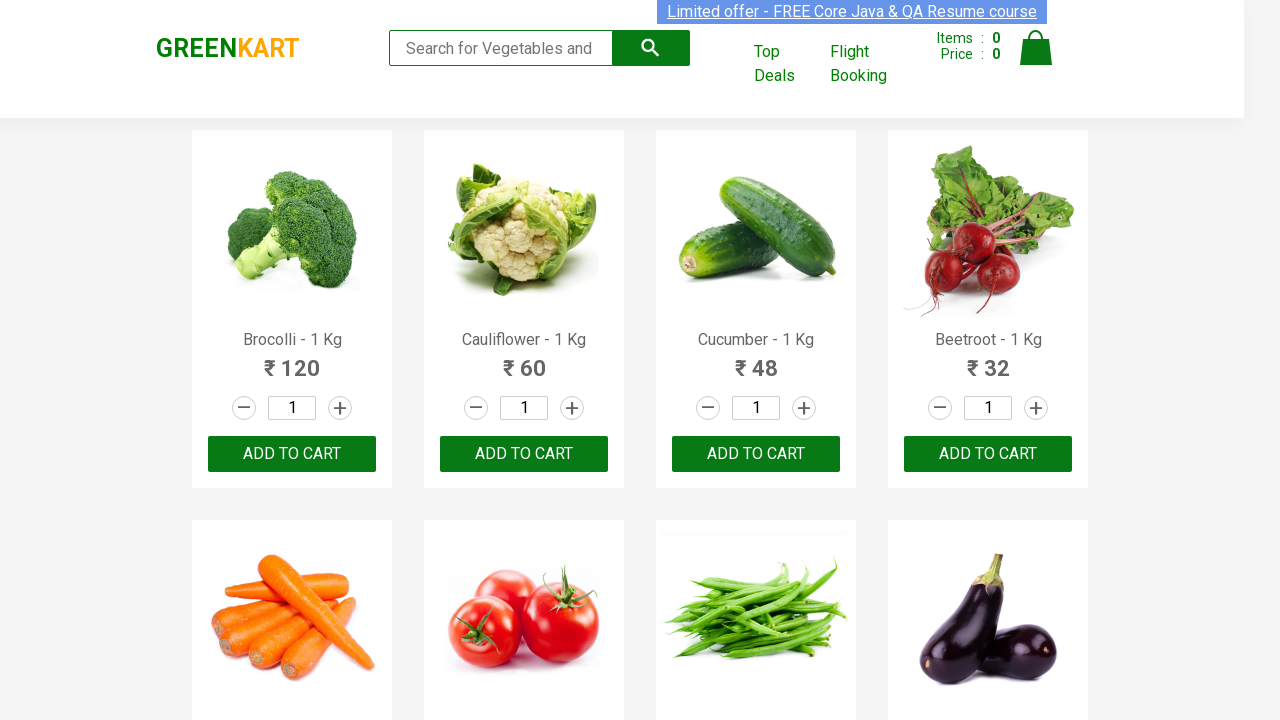

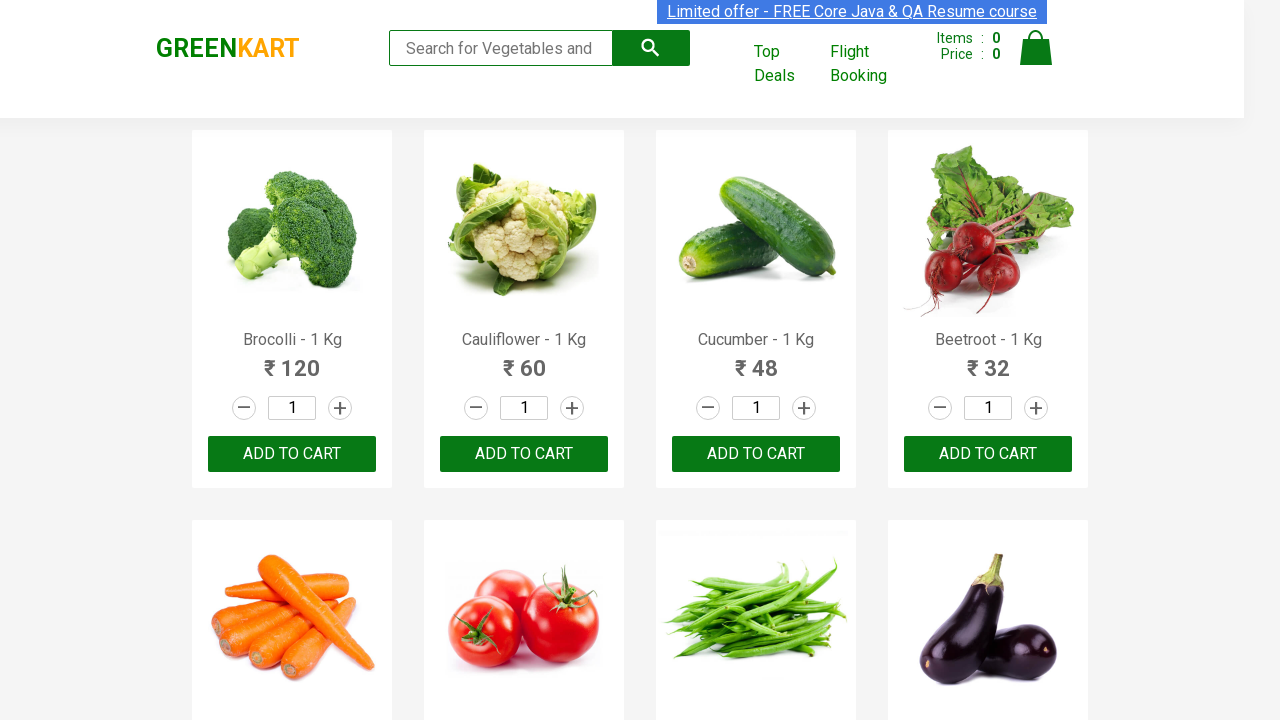